Tests language switching functionality by changing the site language to Russian

Starting URL: https://wearecommunity.io/

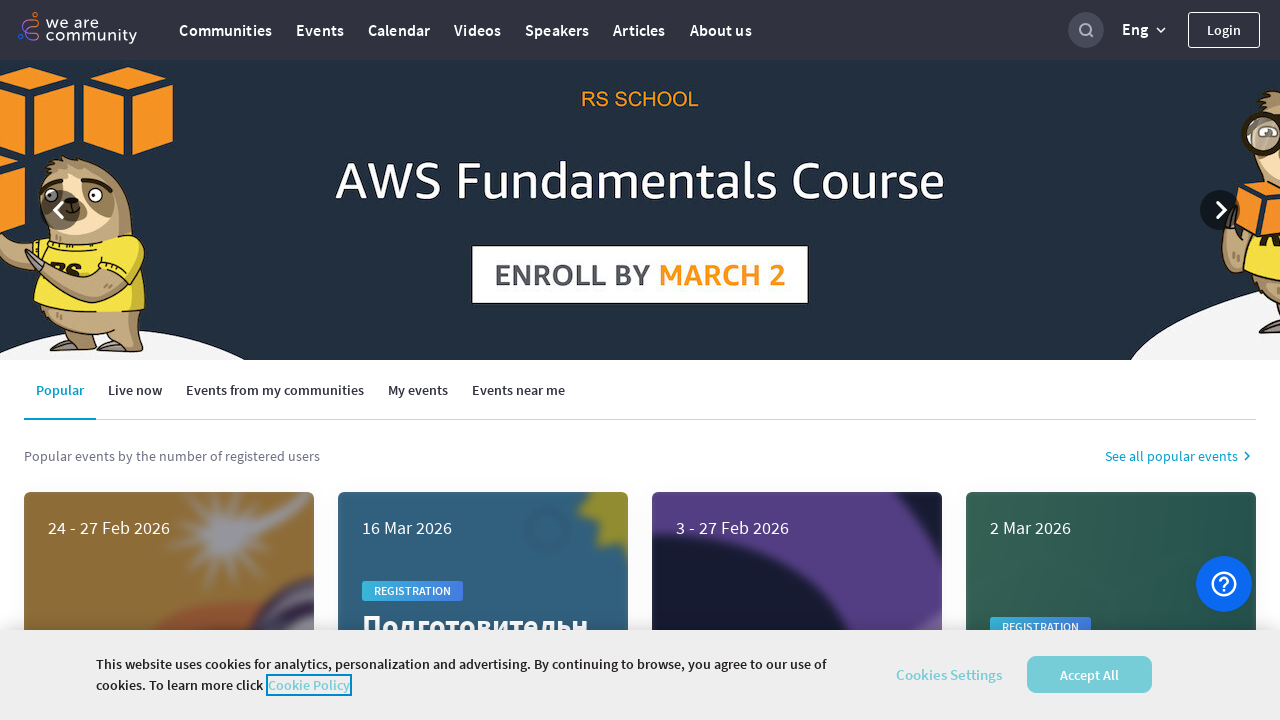

Clicked language selector button (ENG) at (1135, 29) on text=ENG
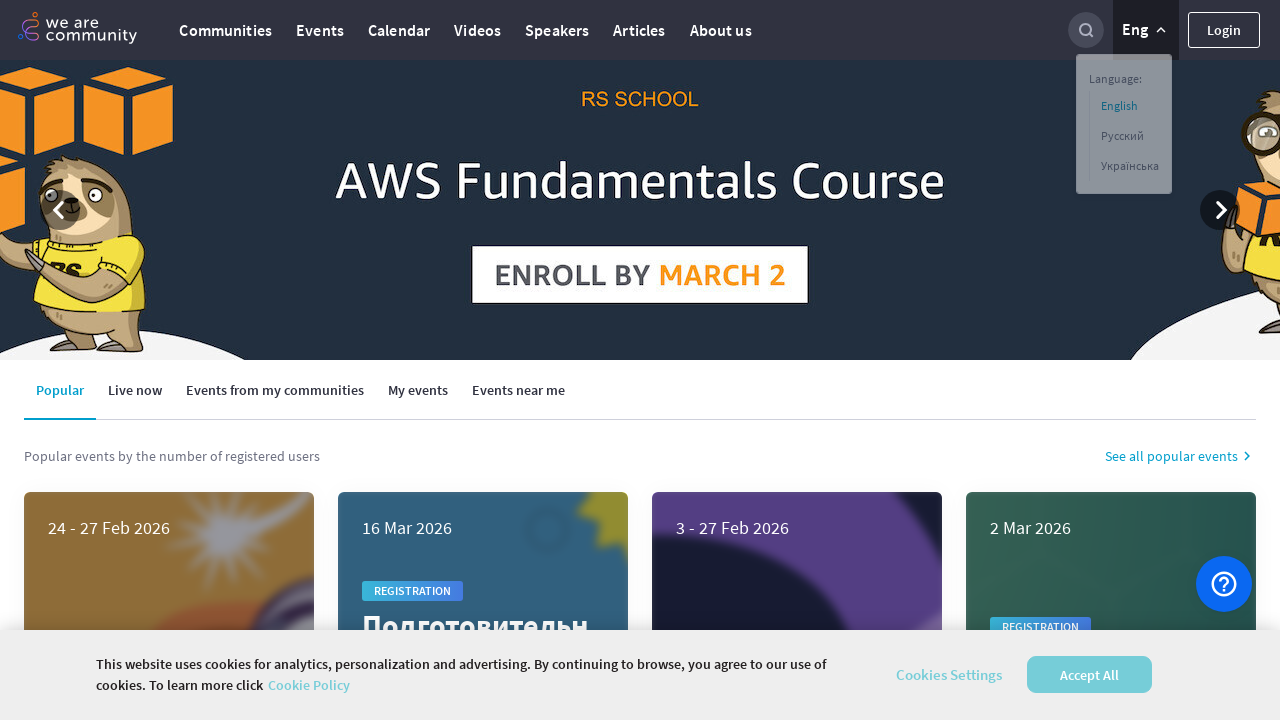

Language dropdown menu appeared
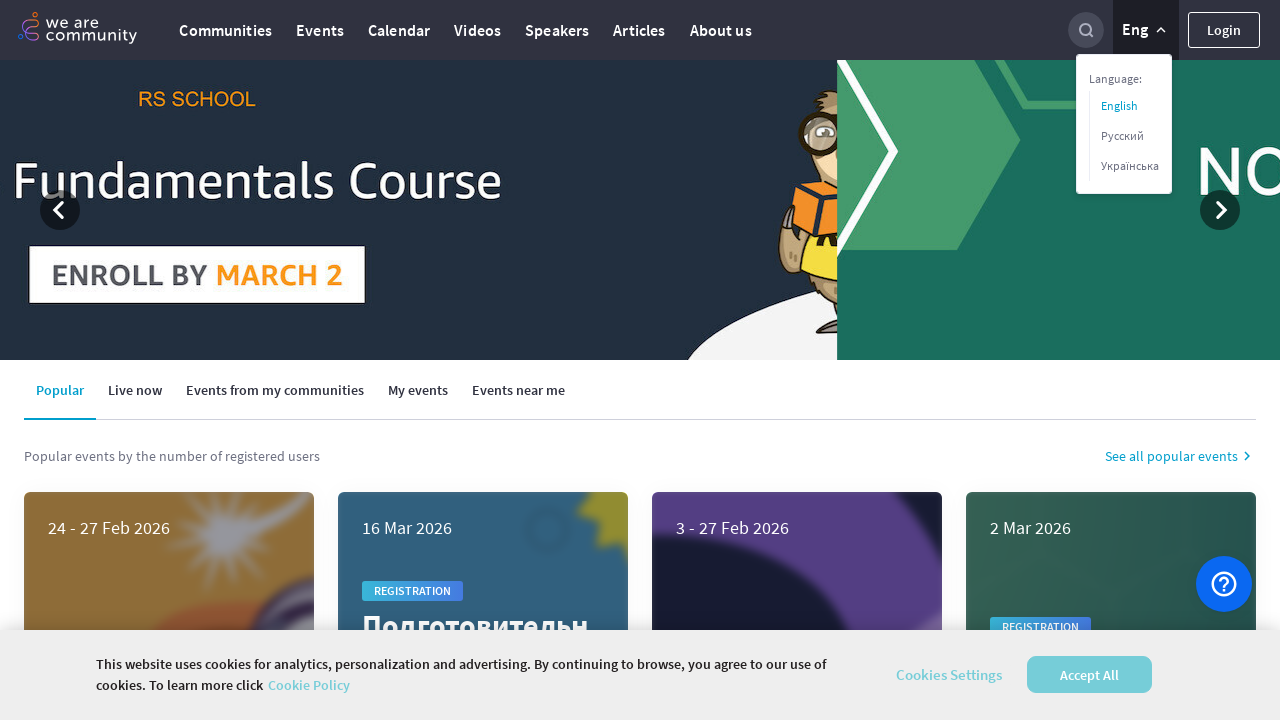

Clicked Russian language option at (1124, 136) on text=Русский
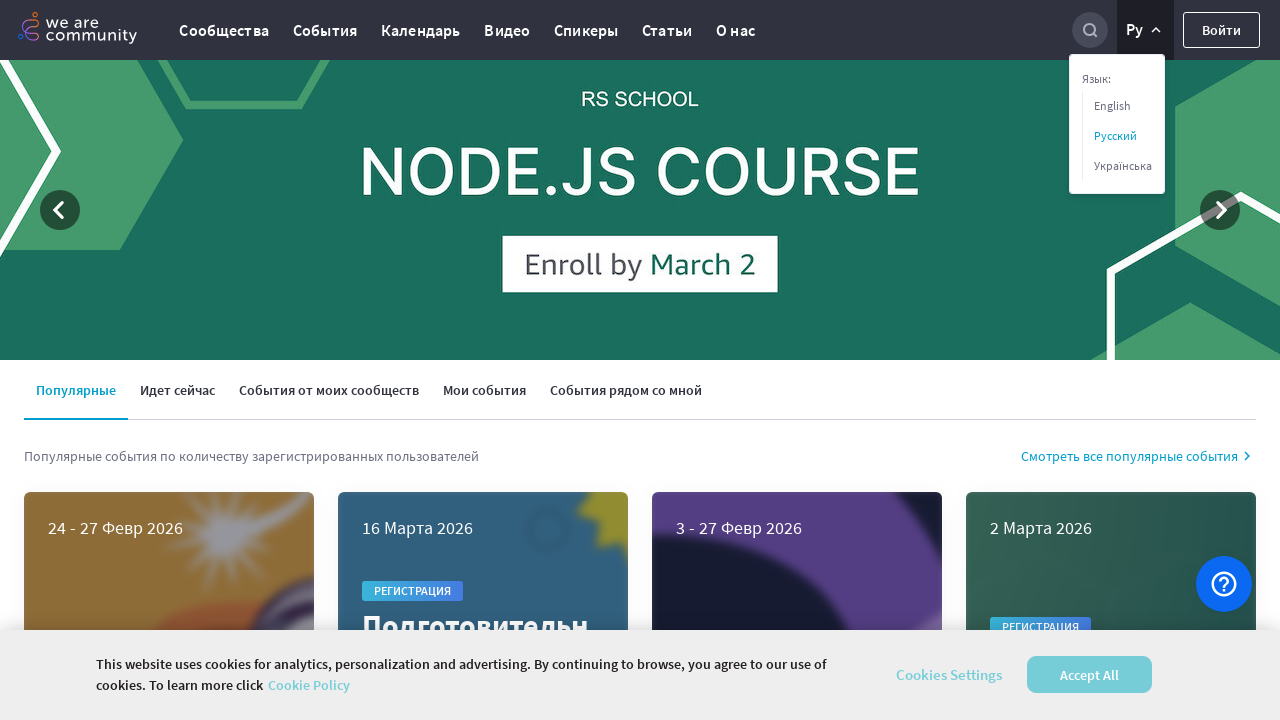

Page successfully switched to Russian language
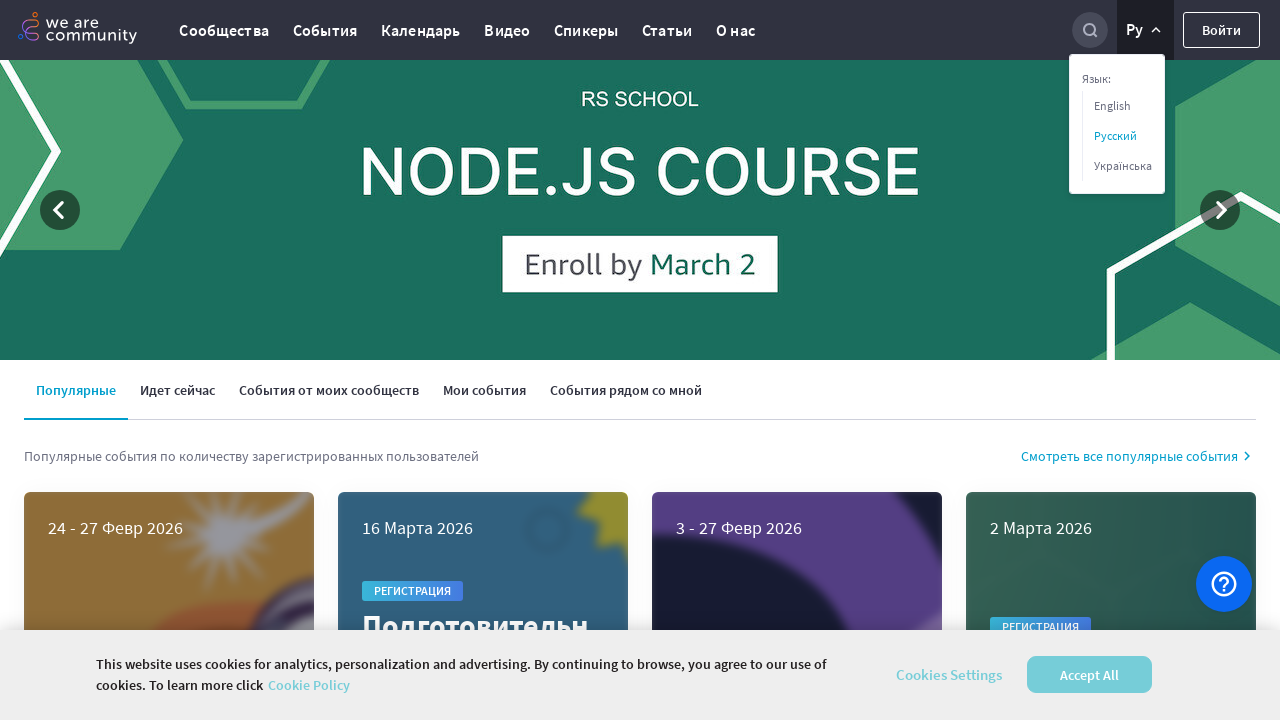

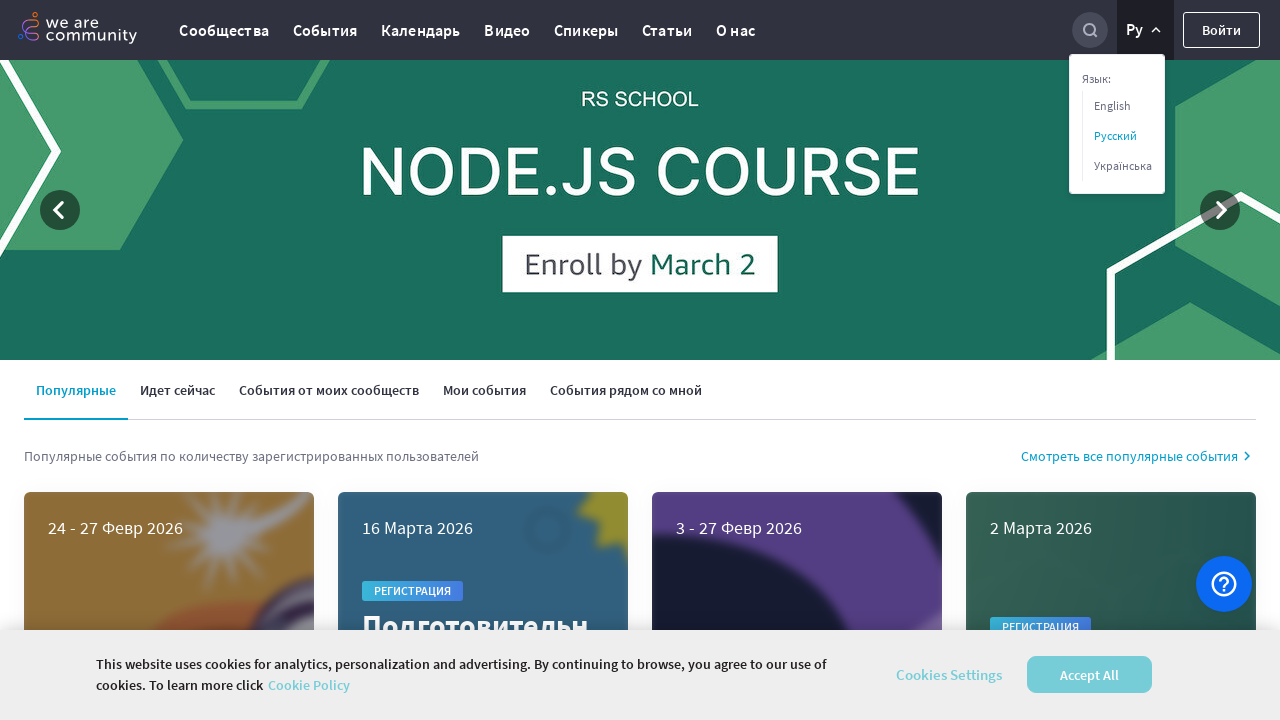